Navigates to Formula 1 website and retrieves the page title

Starting URL: https://www.formula1.com/

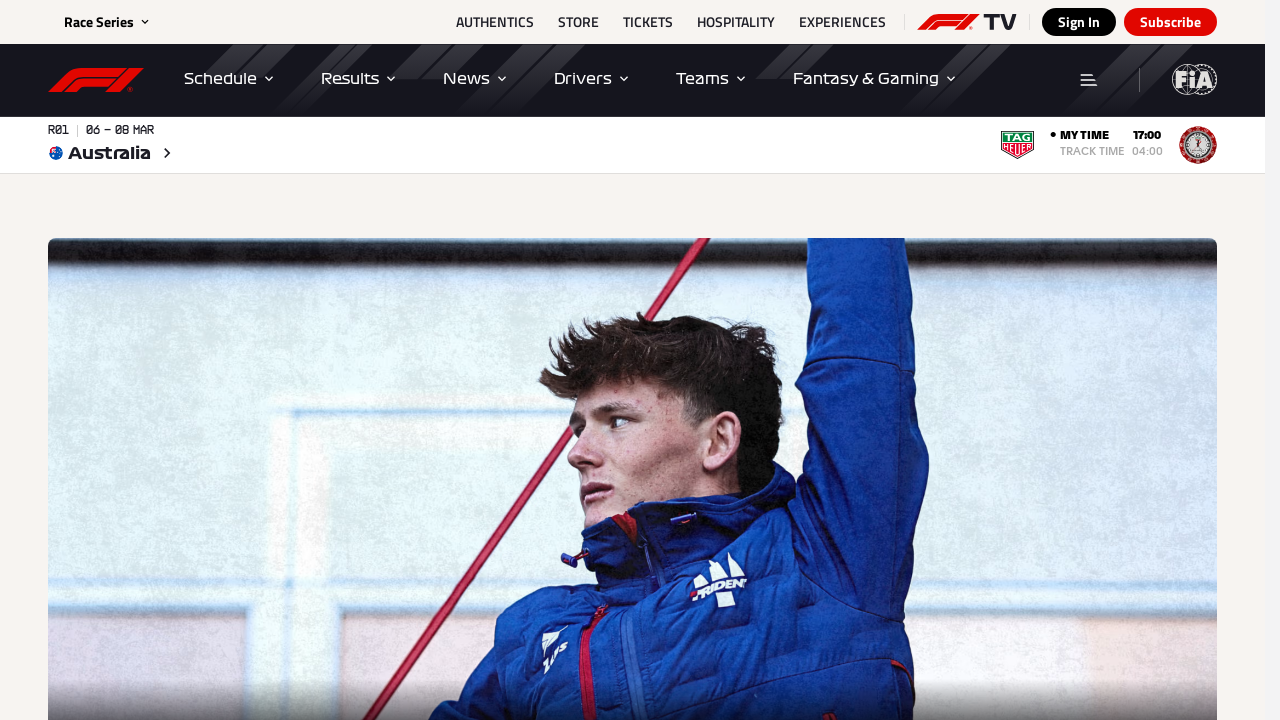

Retrieved and printed the Formula 1 website page title
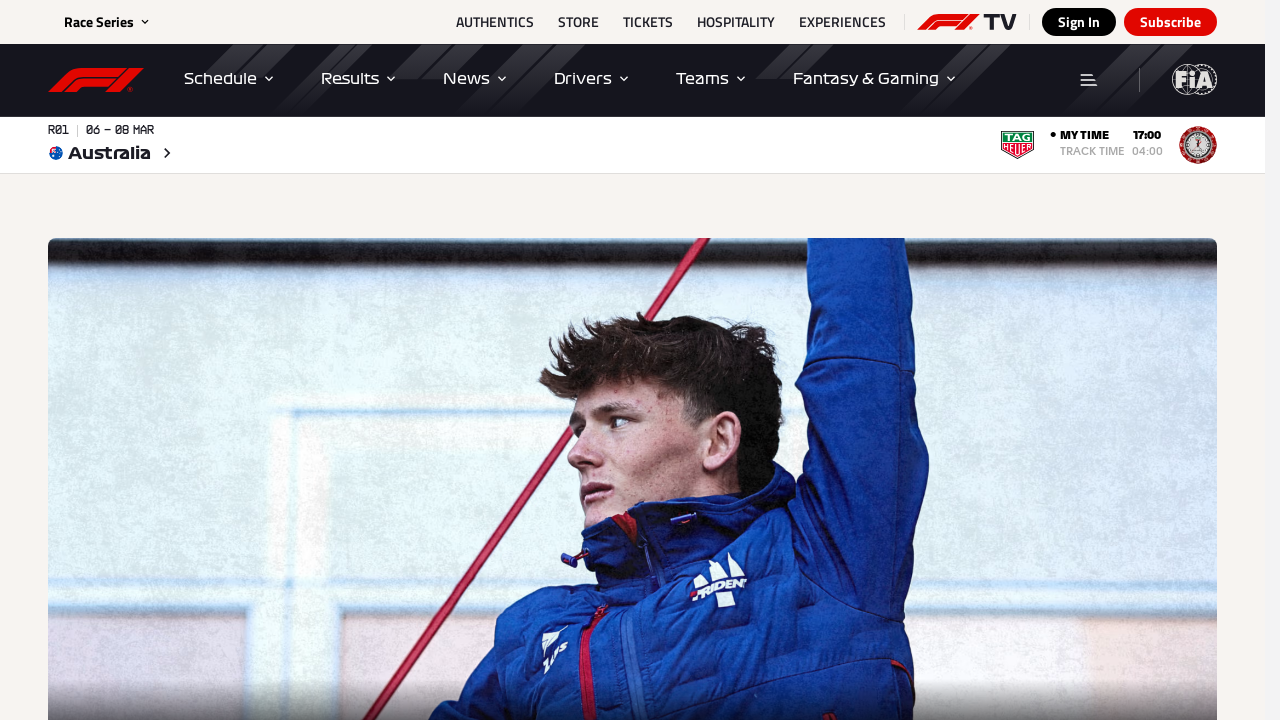

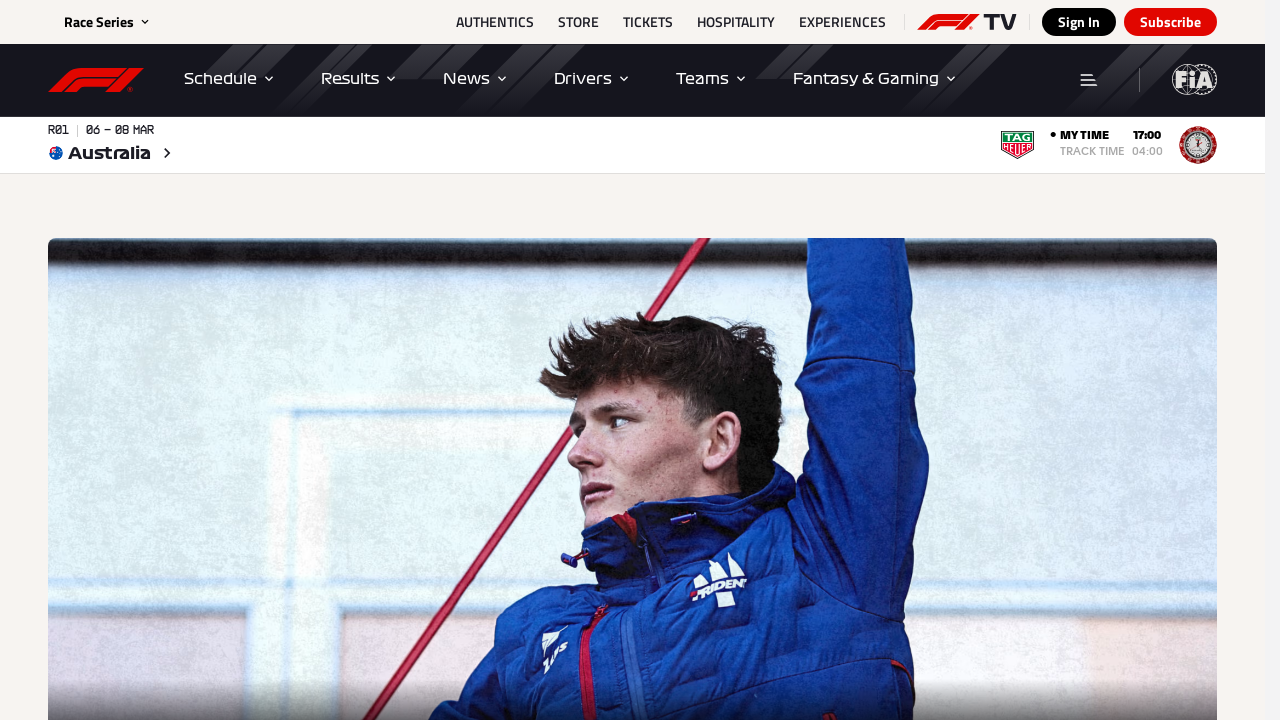